Tests the website's responsiveness by resizing the viewport to various device resolutions including desktop, laptop, and mobile sizes

Starting URL: https://ntig-uppsala.github.io/Frisor-Saxe/

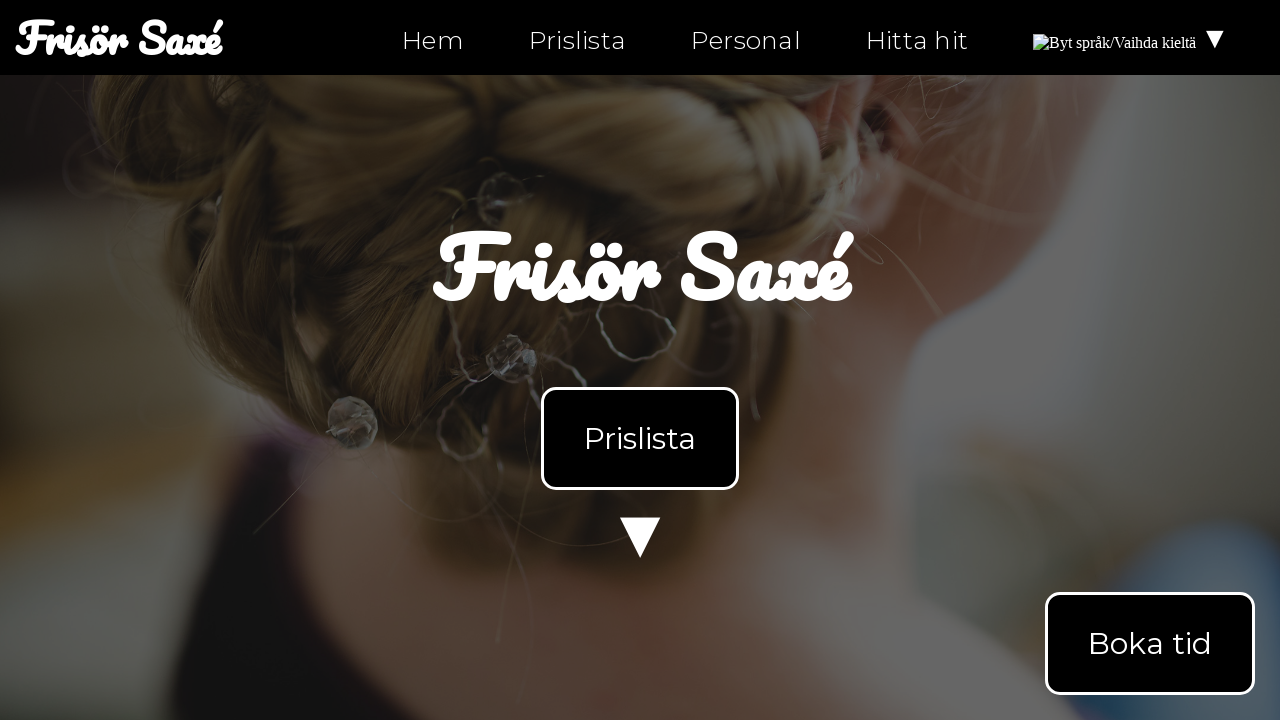

Waited for page body to load
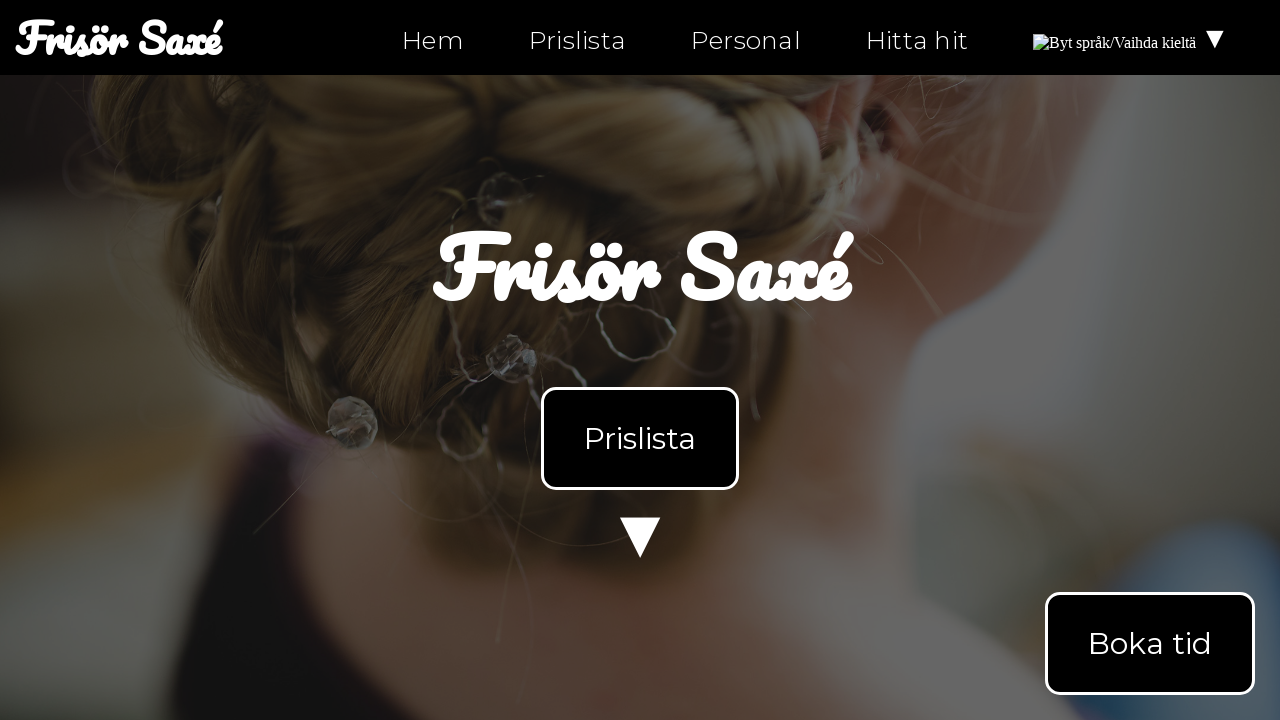

Set viewport size to 2560x1440
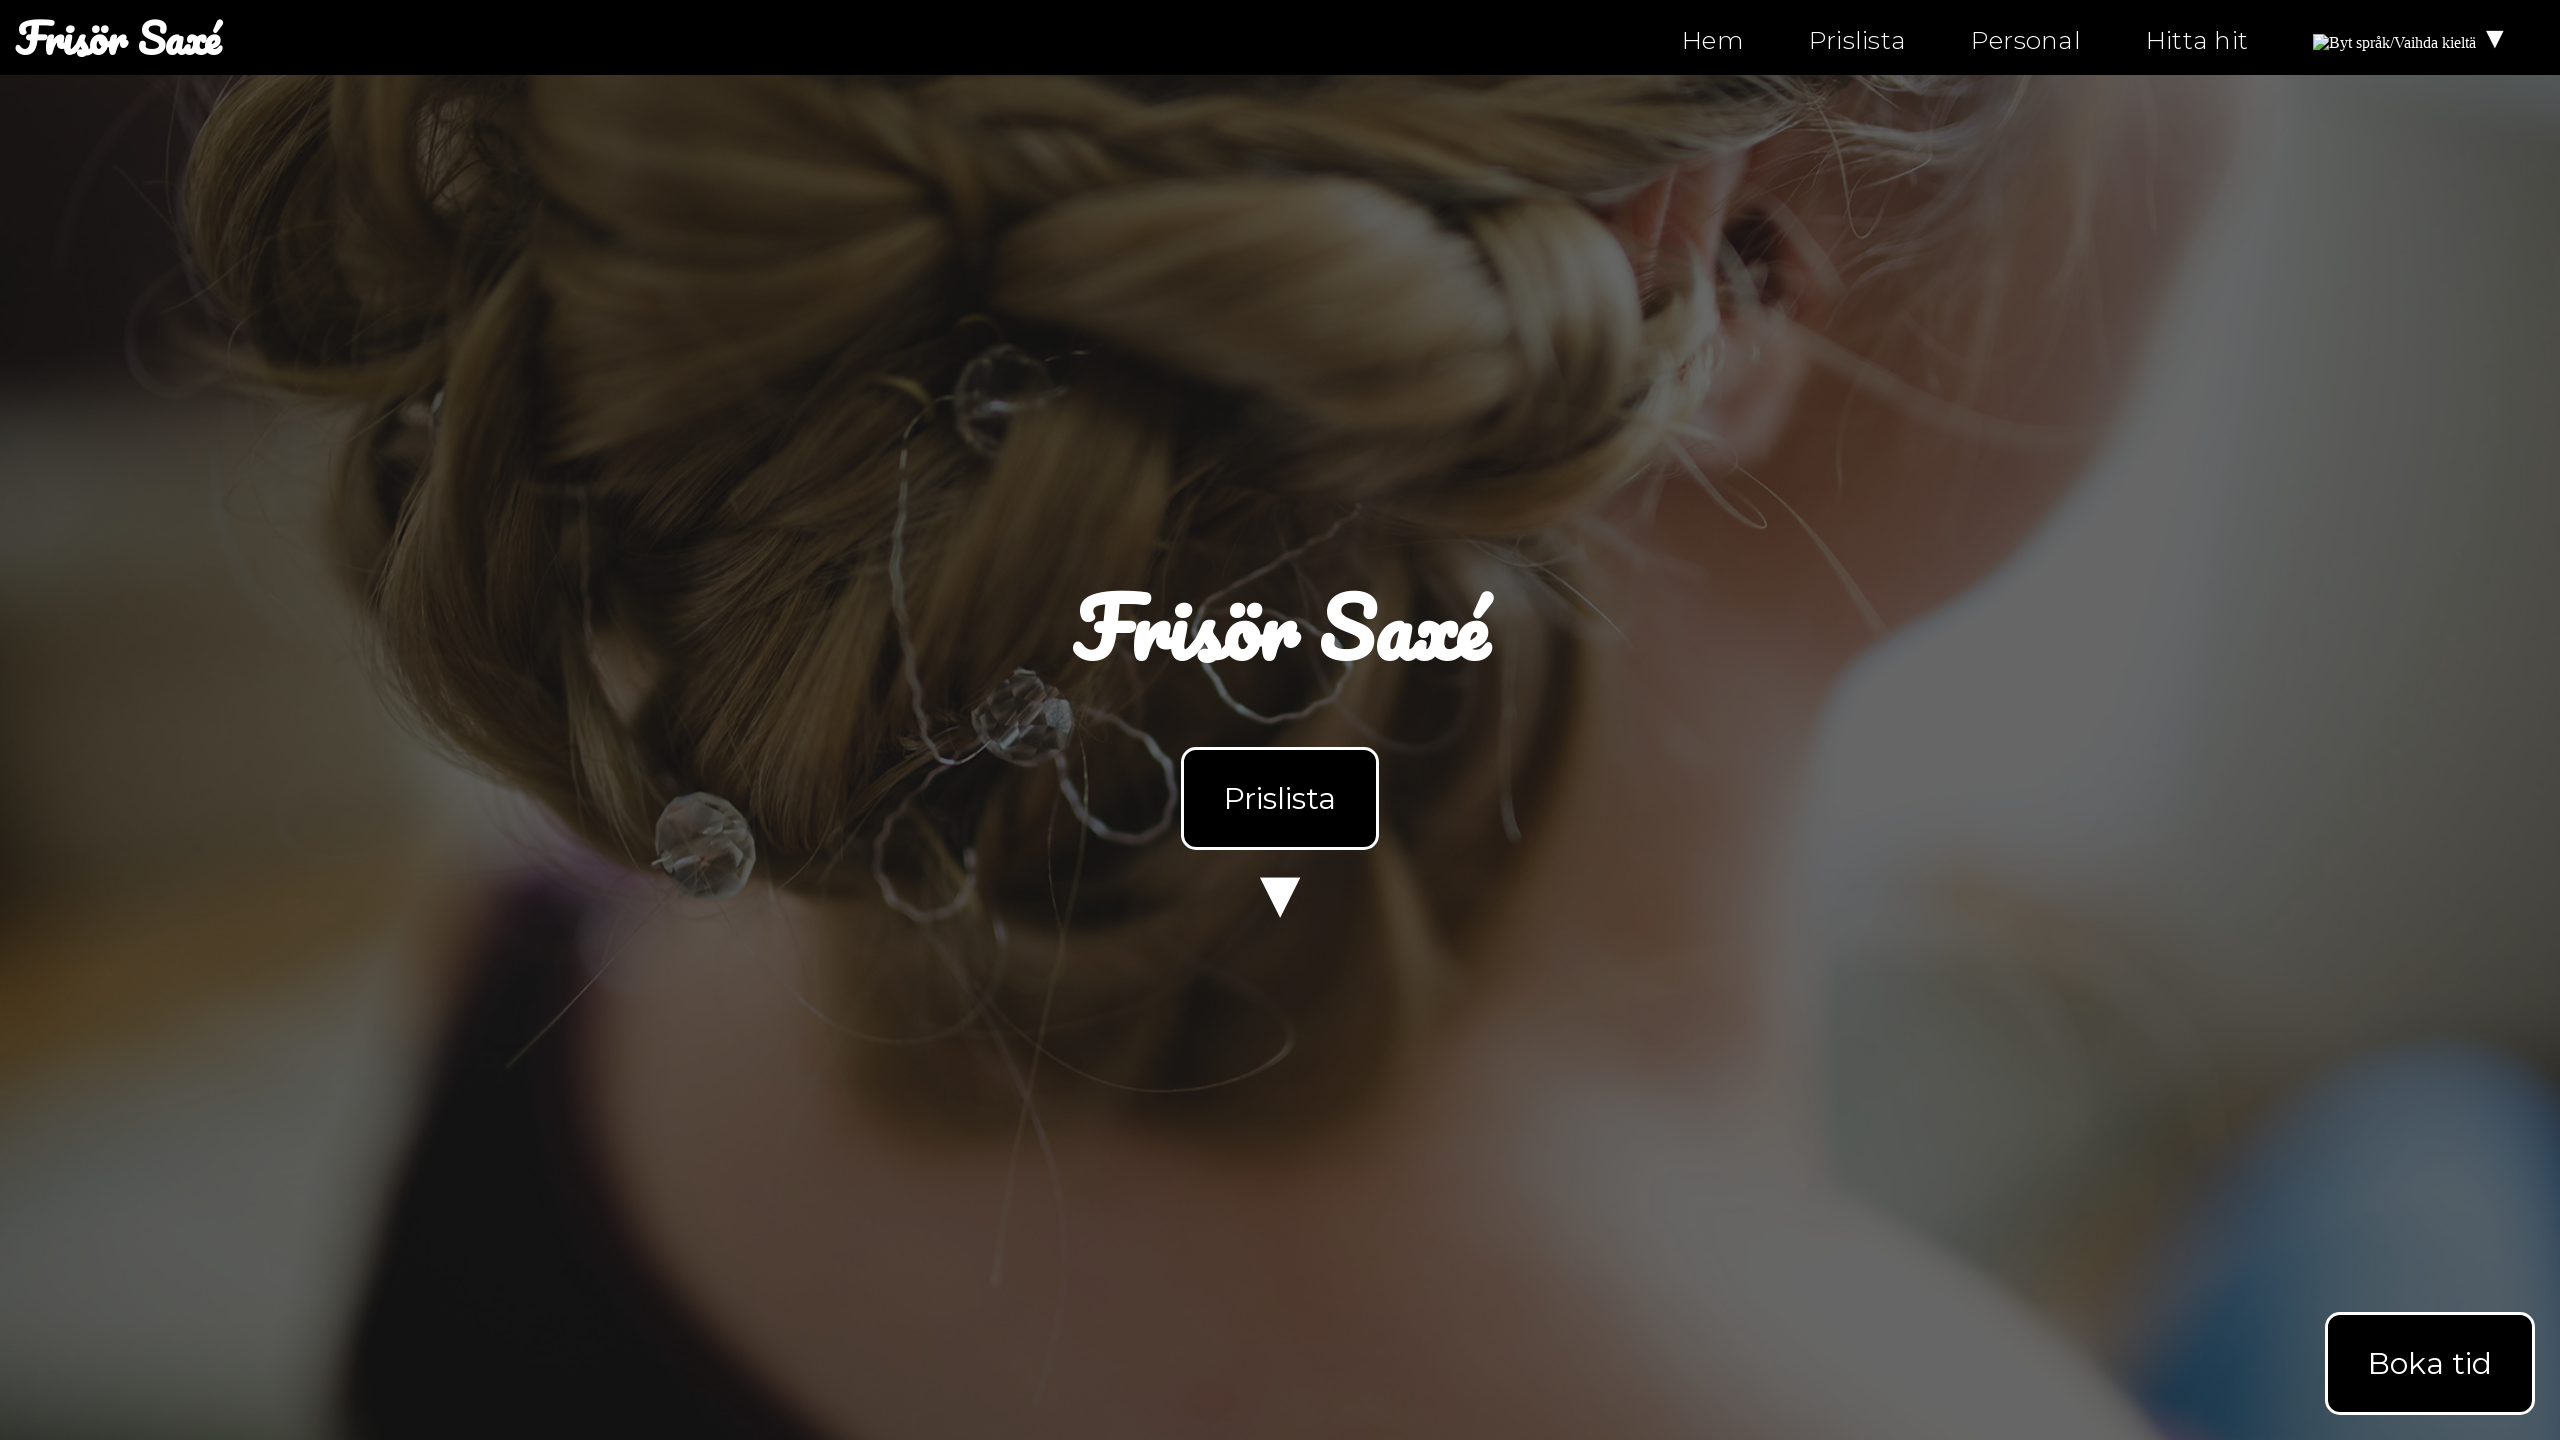

Layout settled after viewport change to 2560x1440
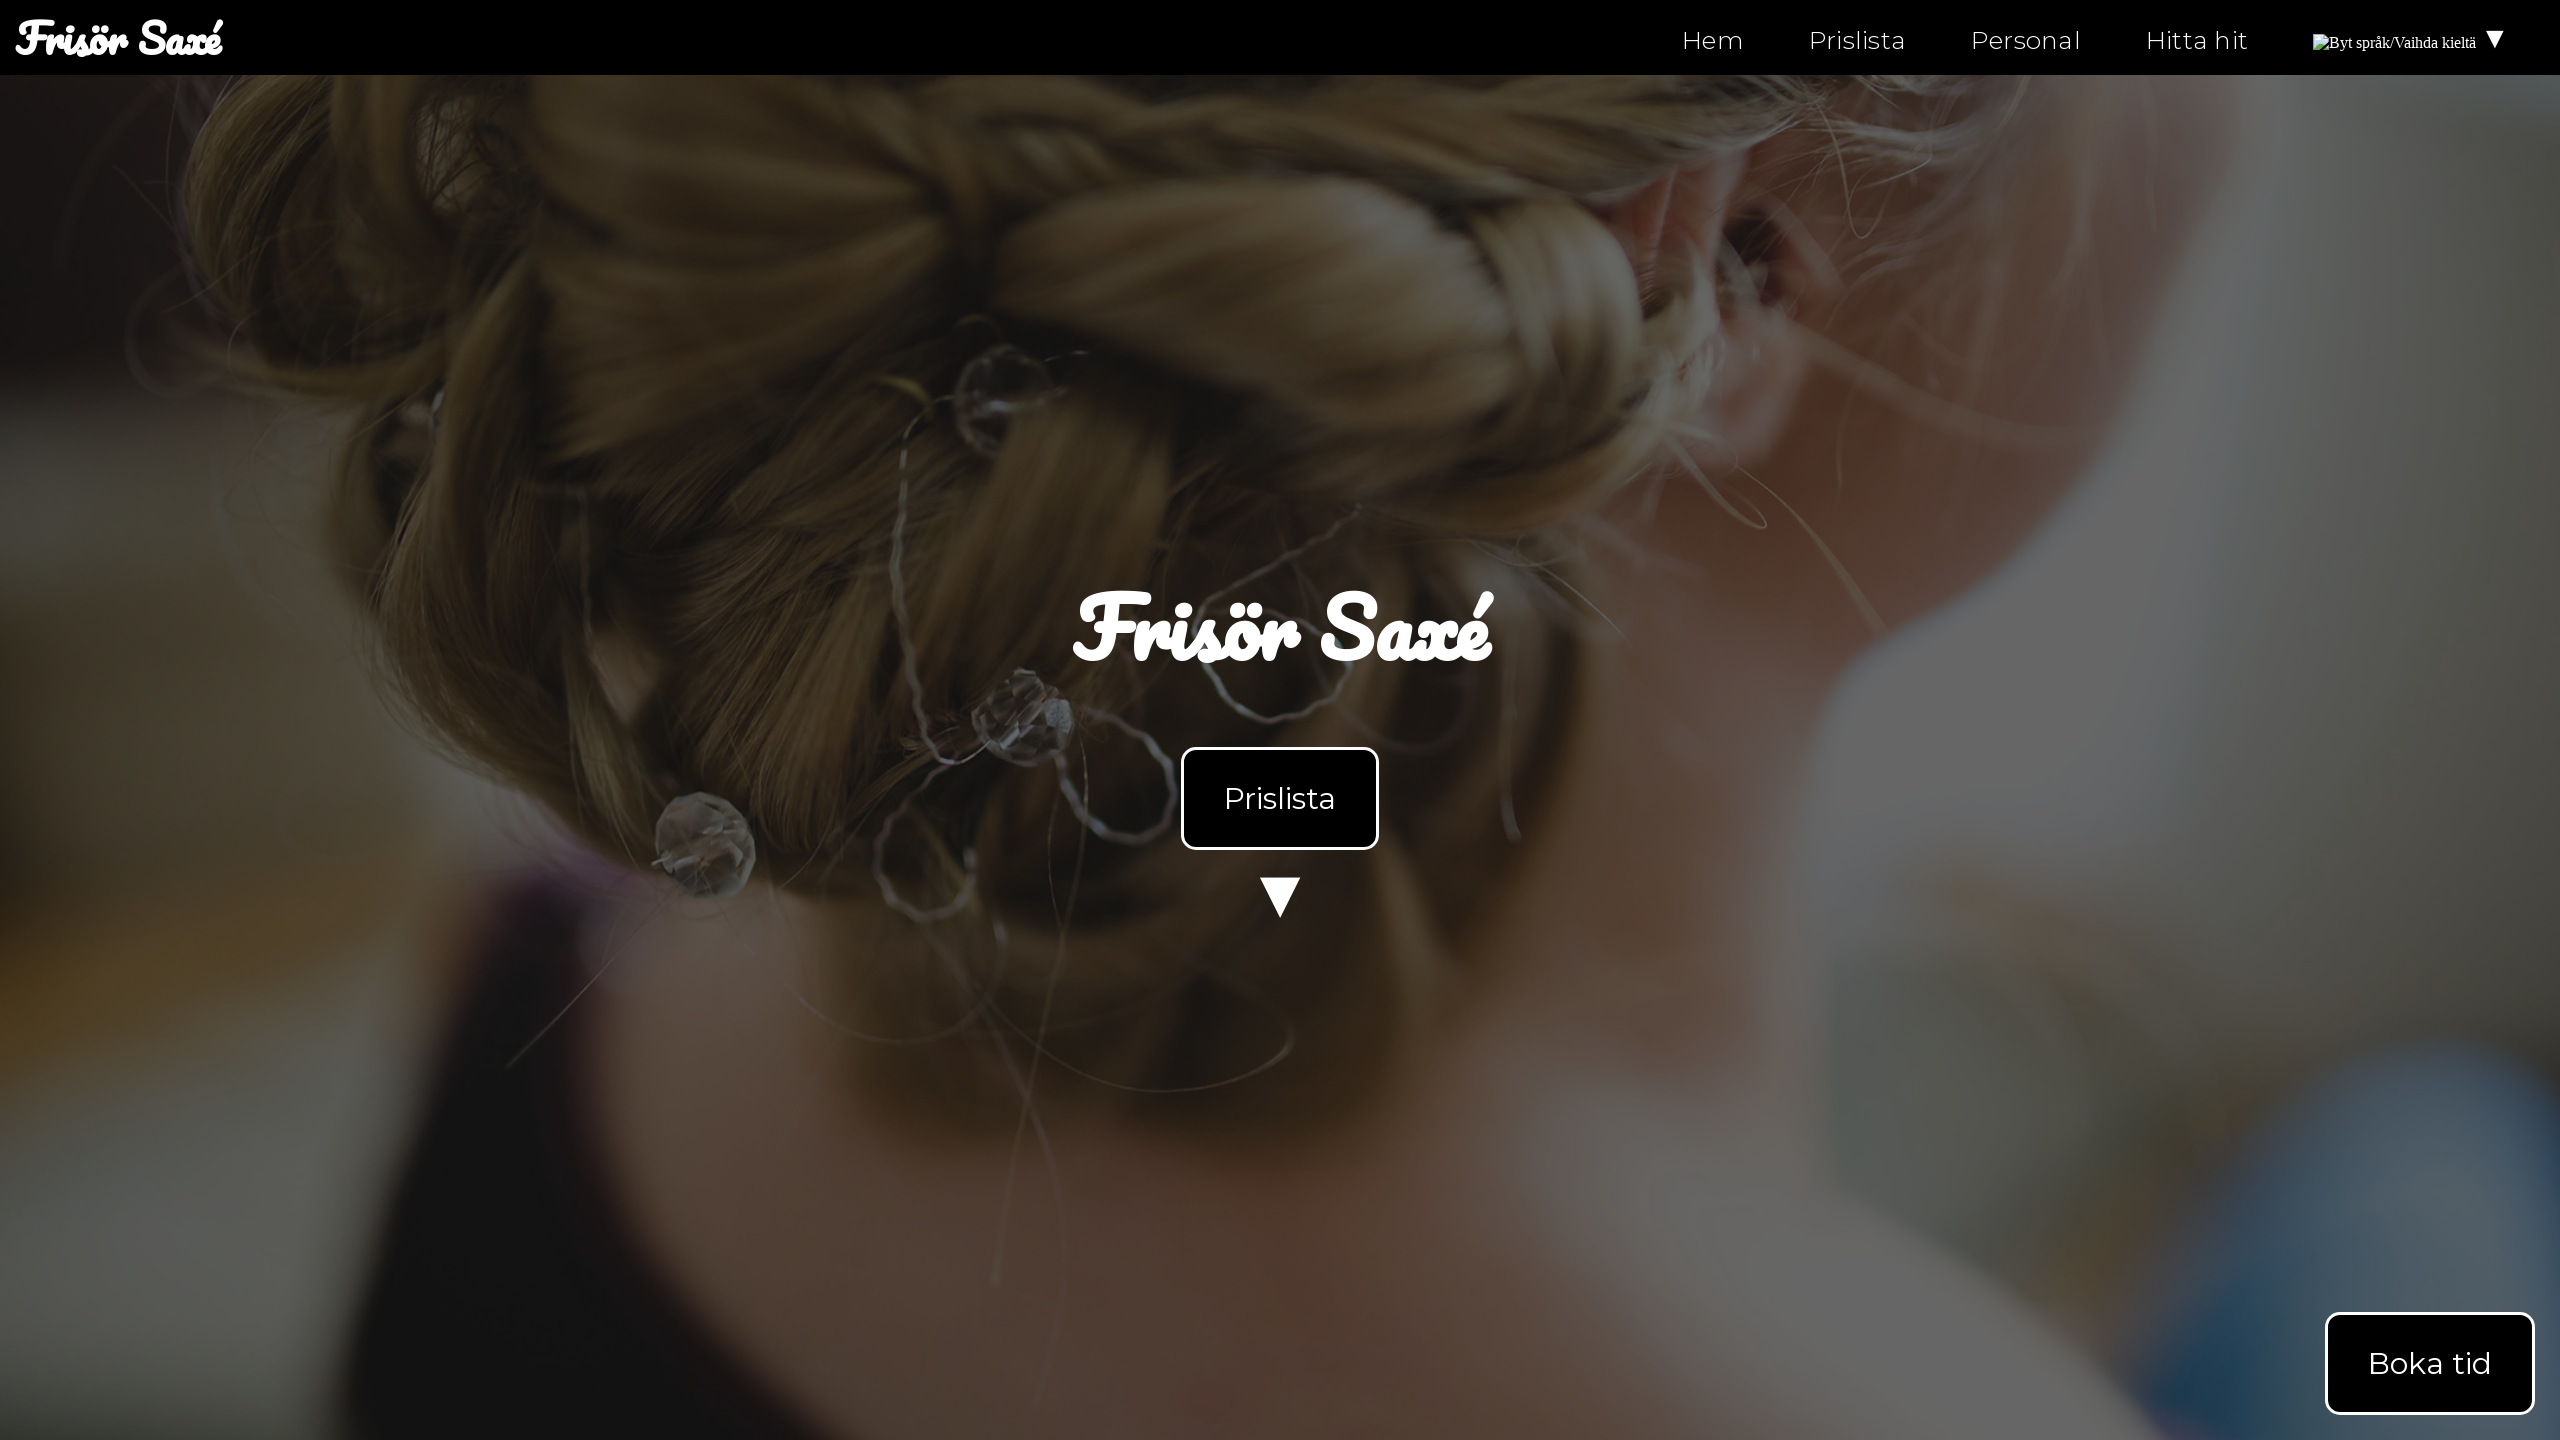

Set viewport size to 1920x1080
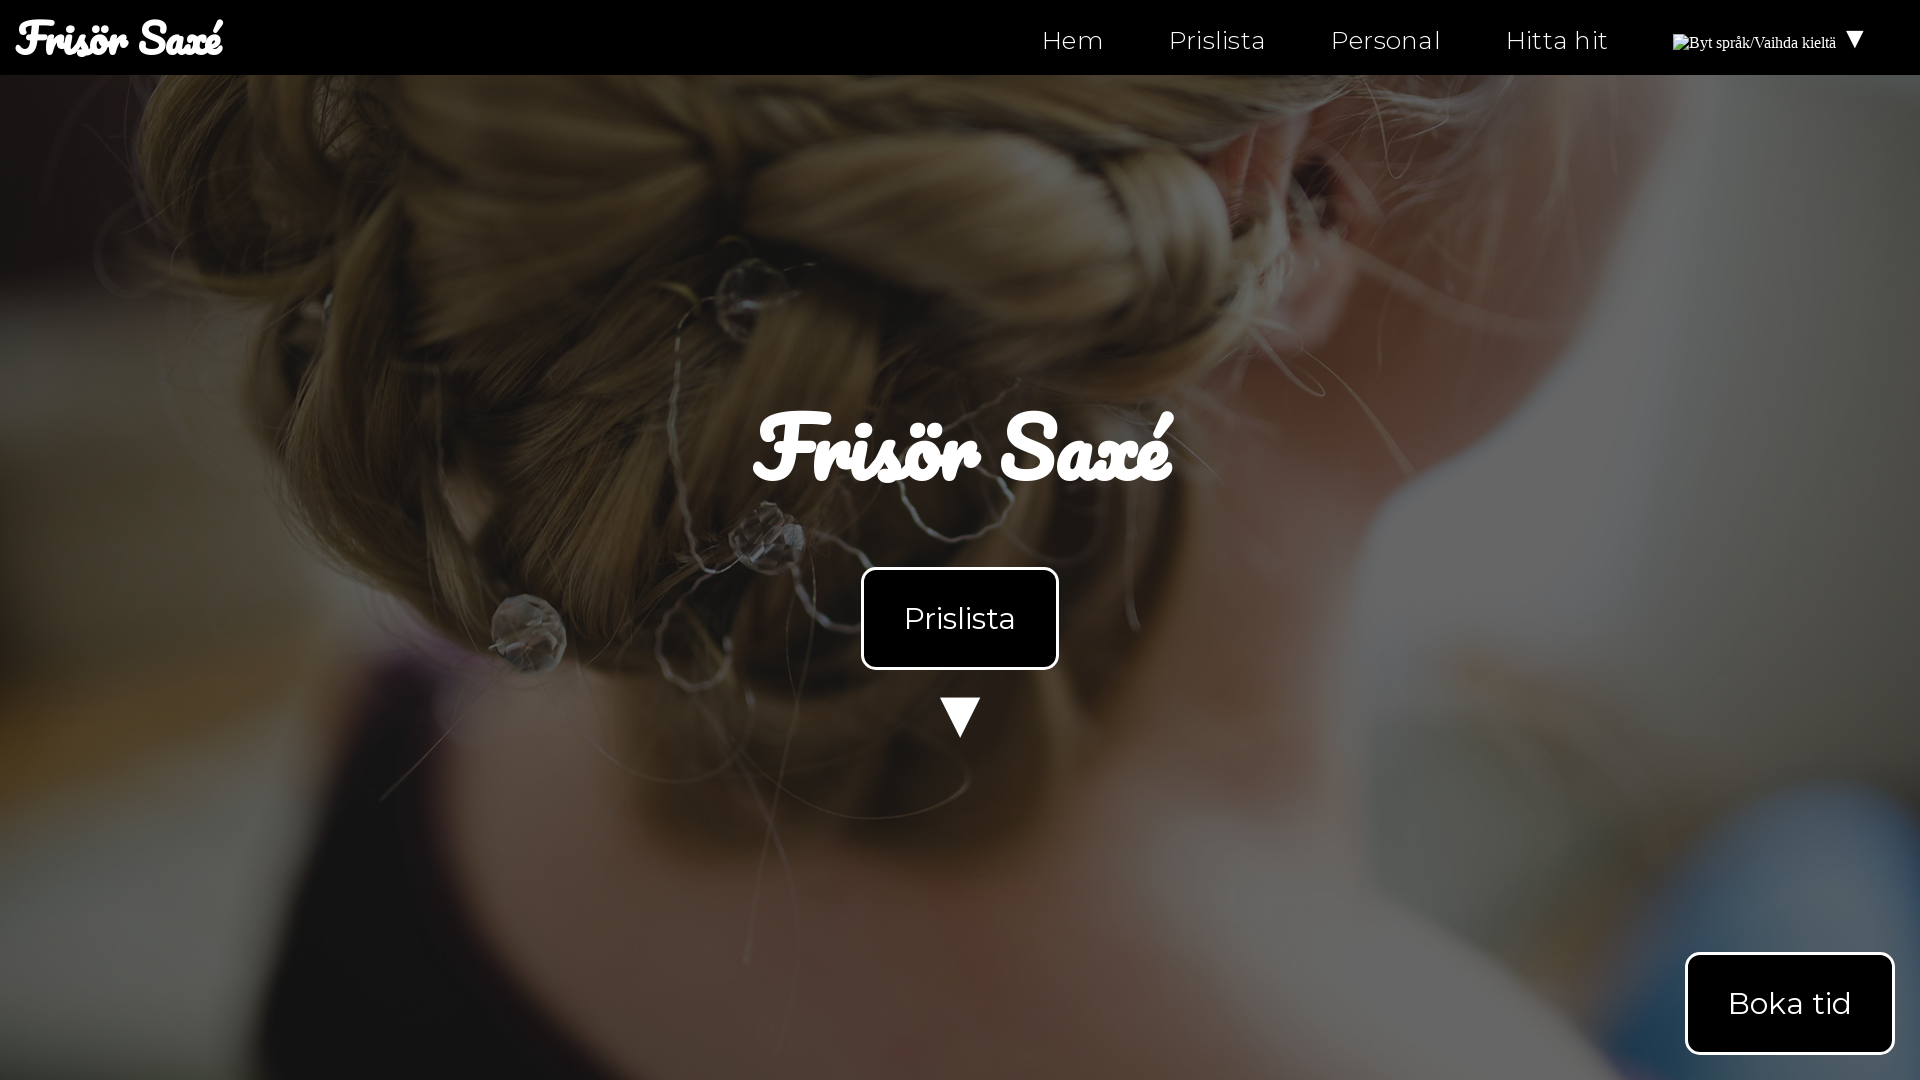

Layout settled after viewport change to 1920x1080
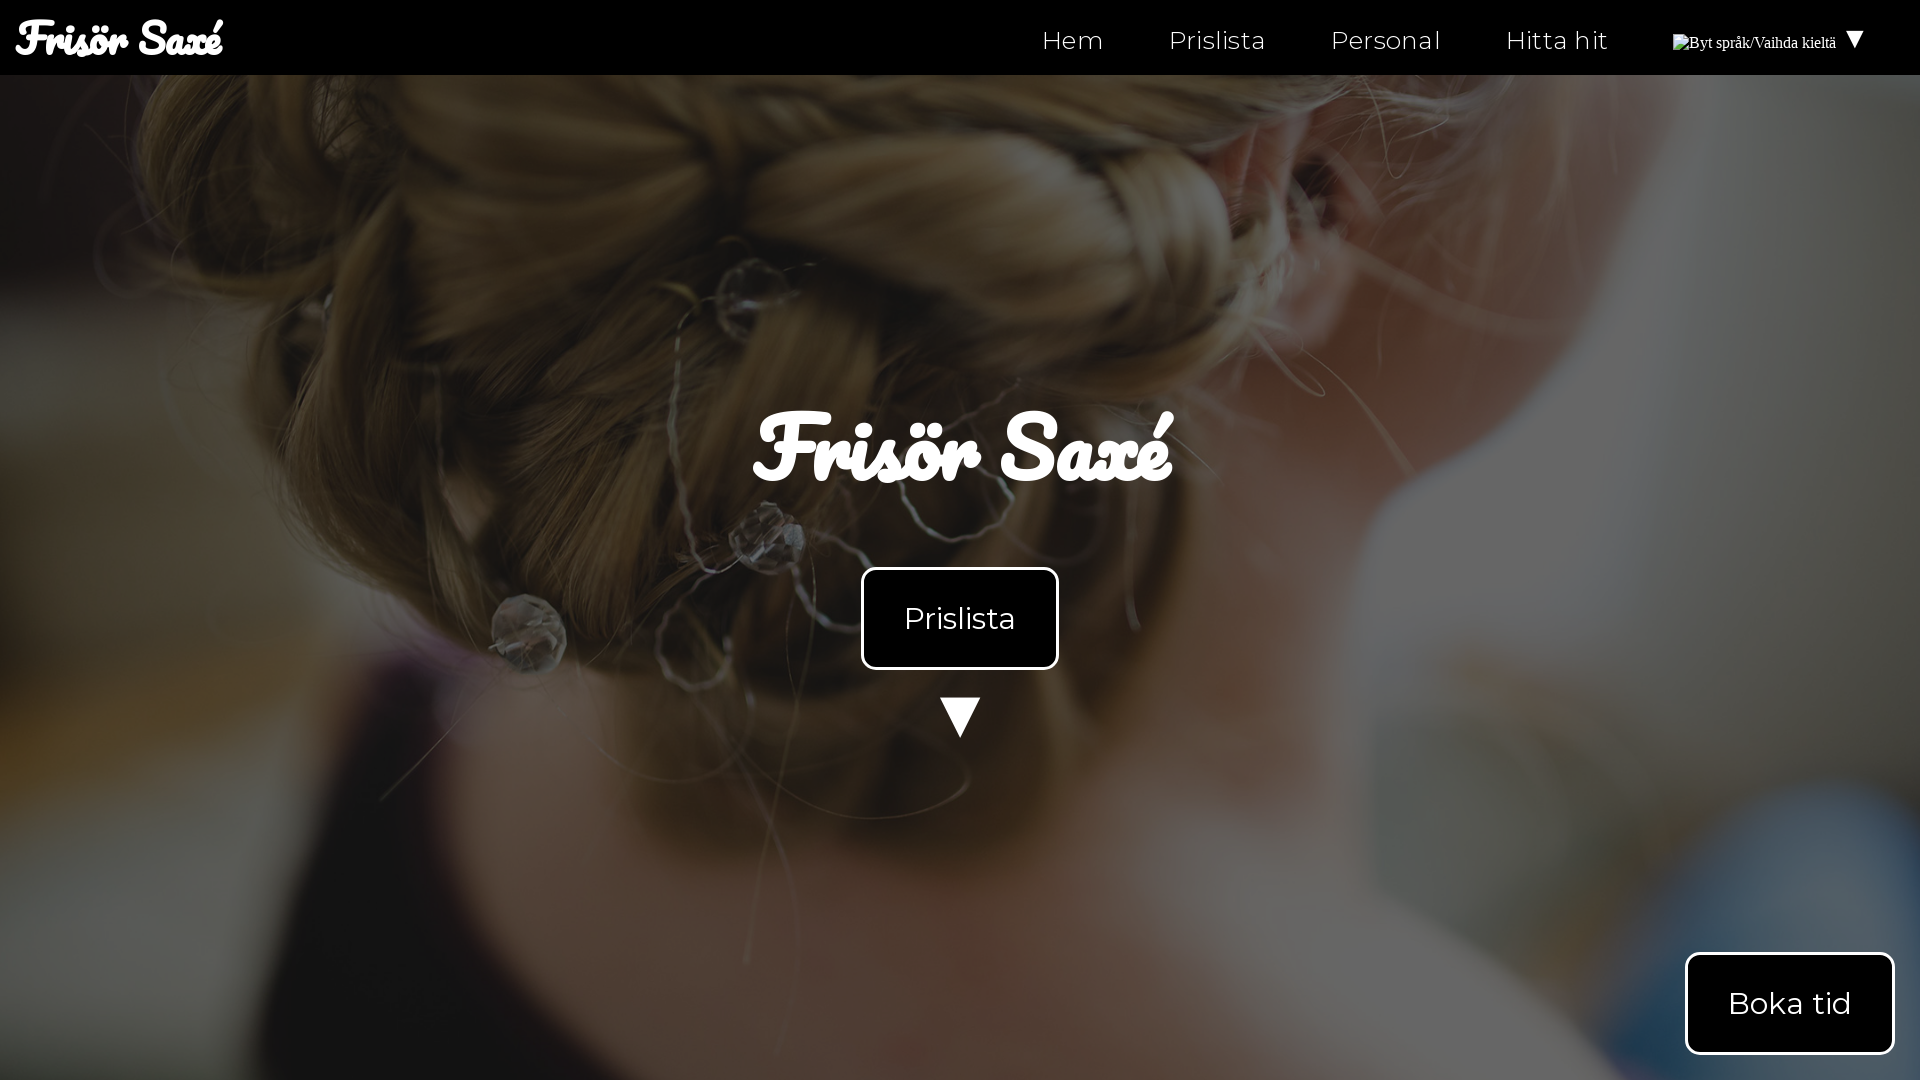

Set viewport size to 1440x1080
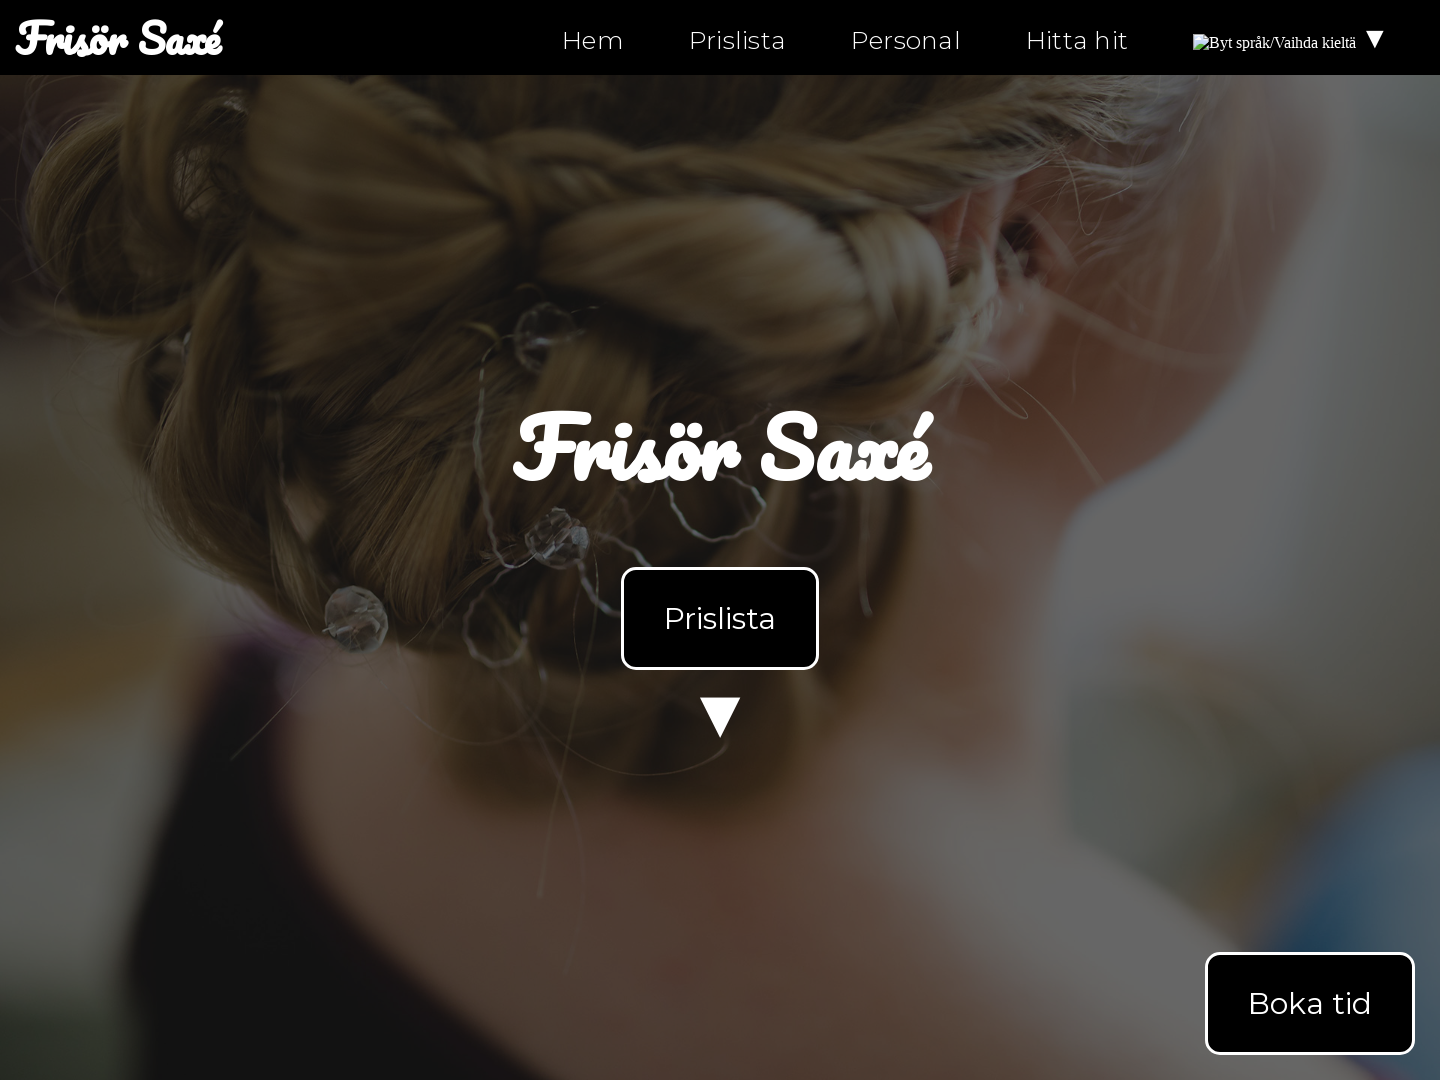

Layout settled after viewport change to 1440x1080
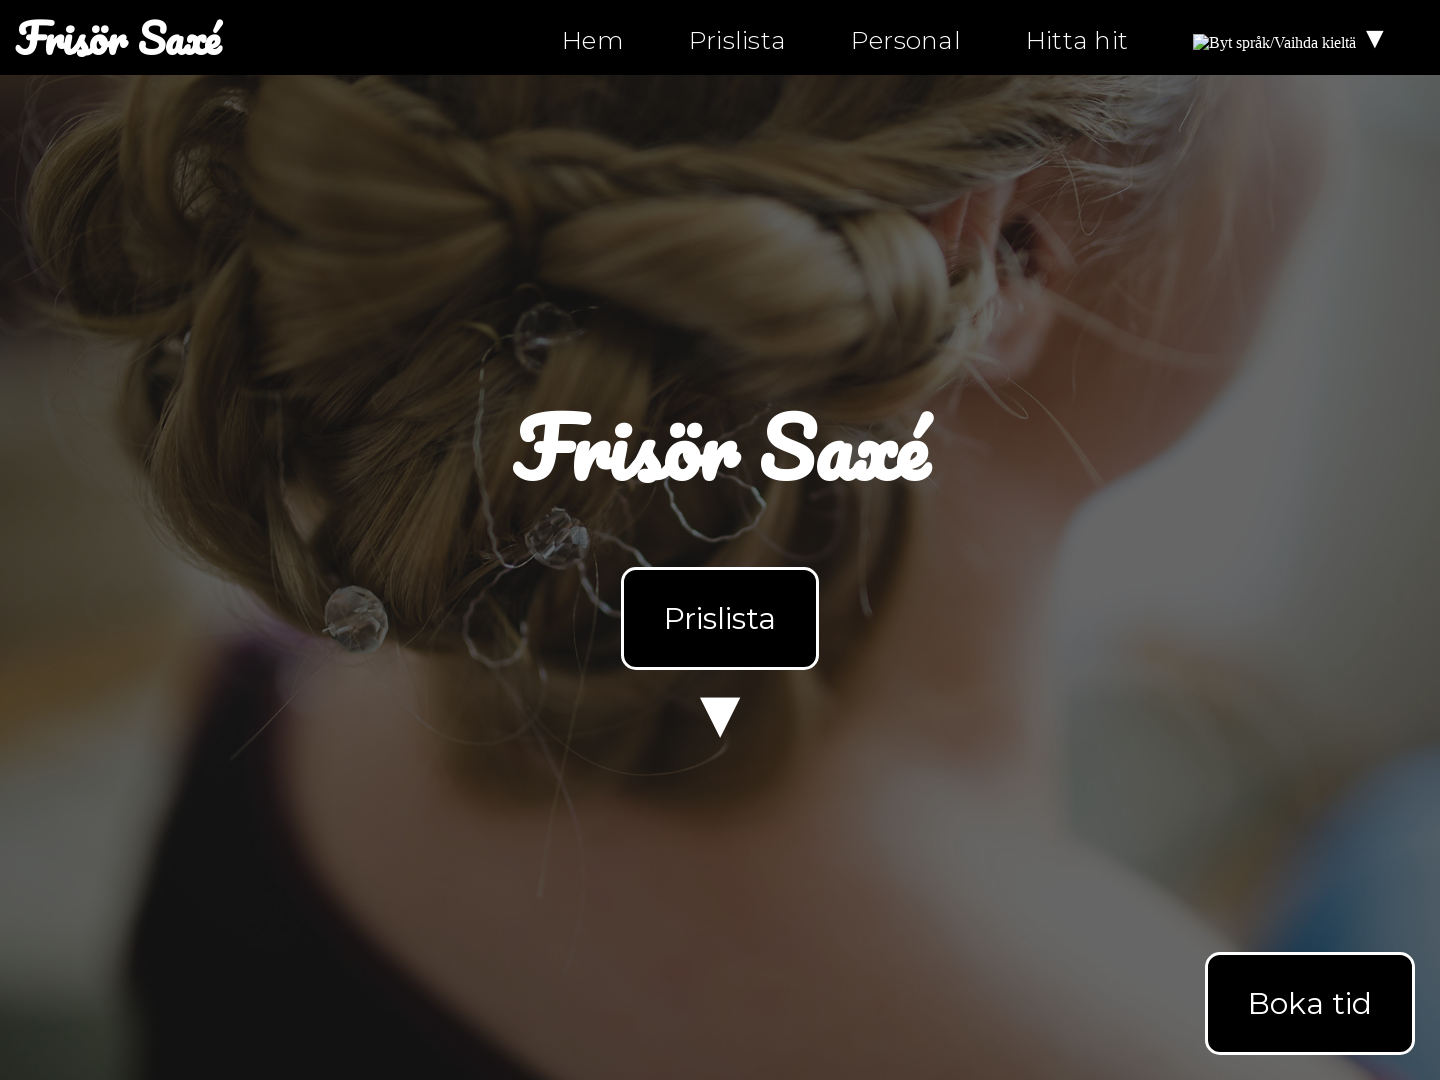

Set viewport size to 820x1180
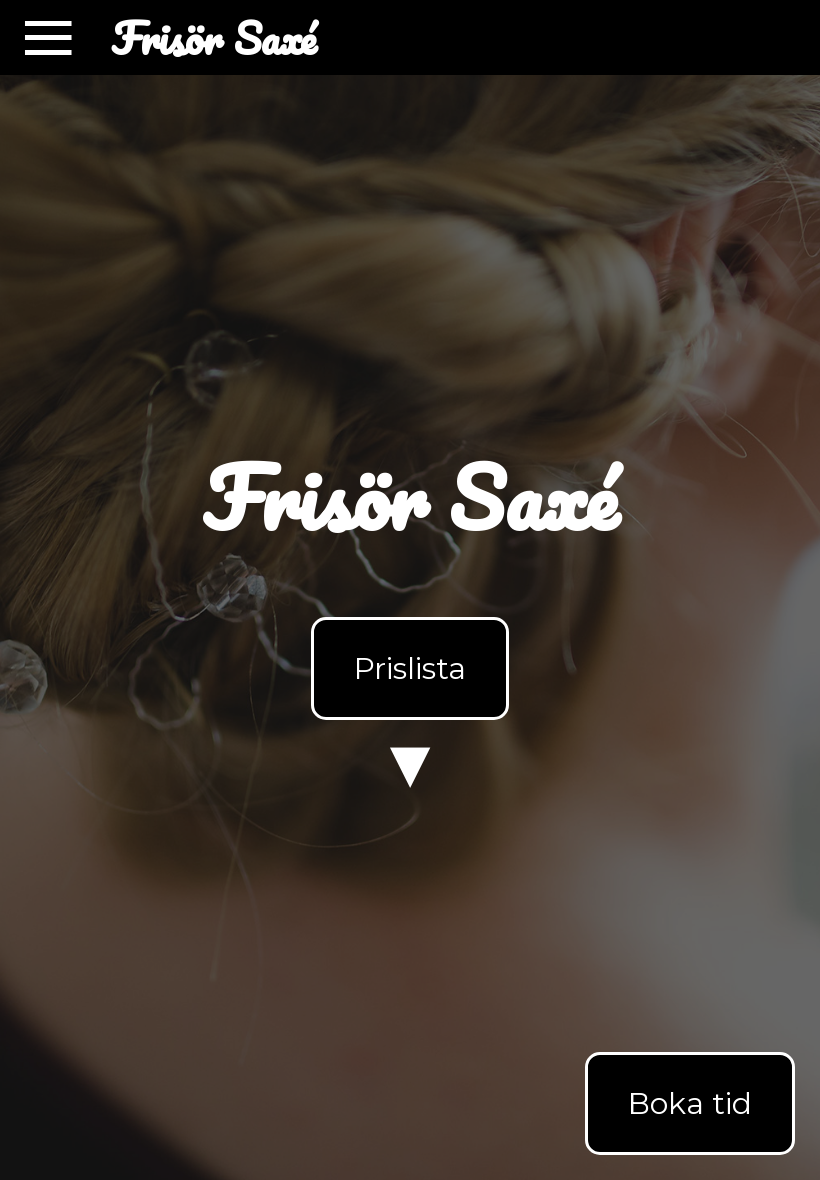

Layout settled after viewport change to 820x1180
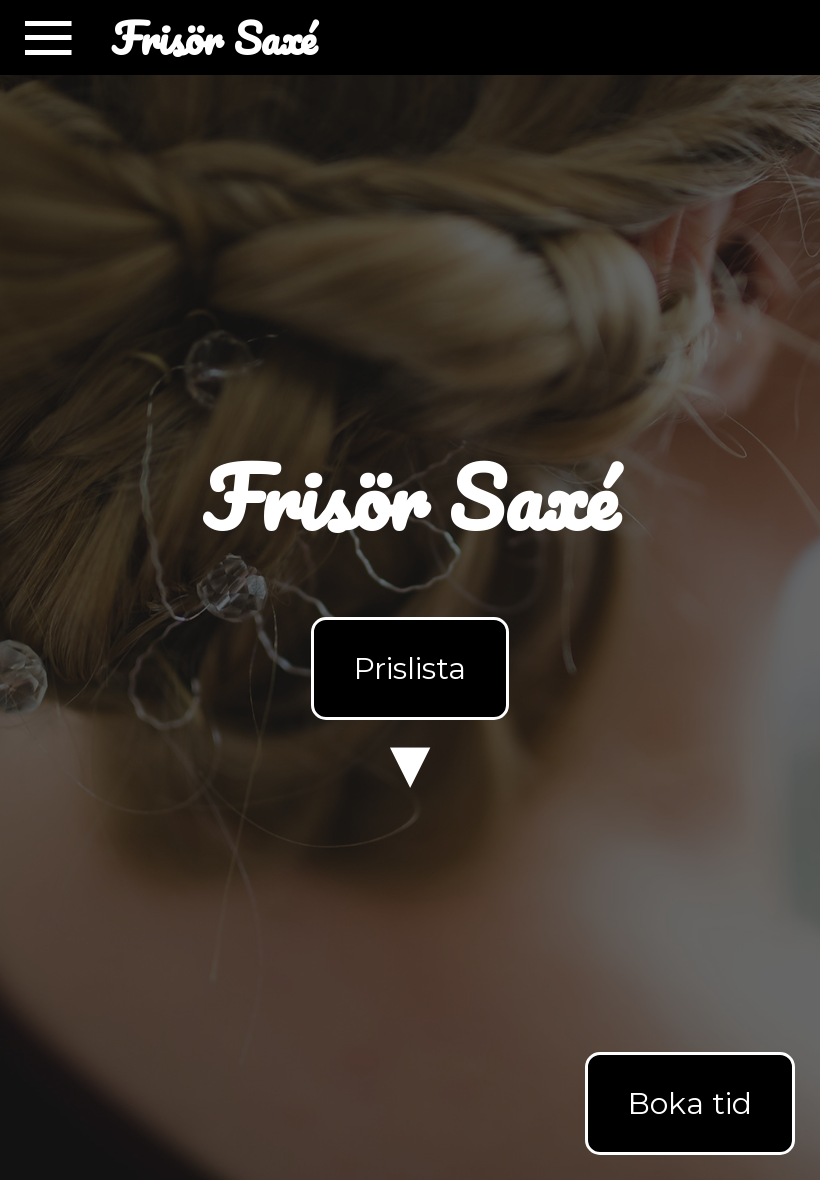

Set viewport size to 390x844
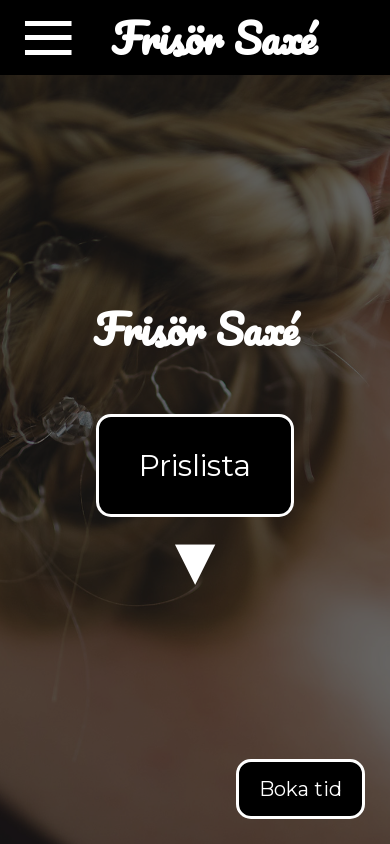

Layout settled after viewport change to 390x844
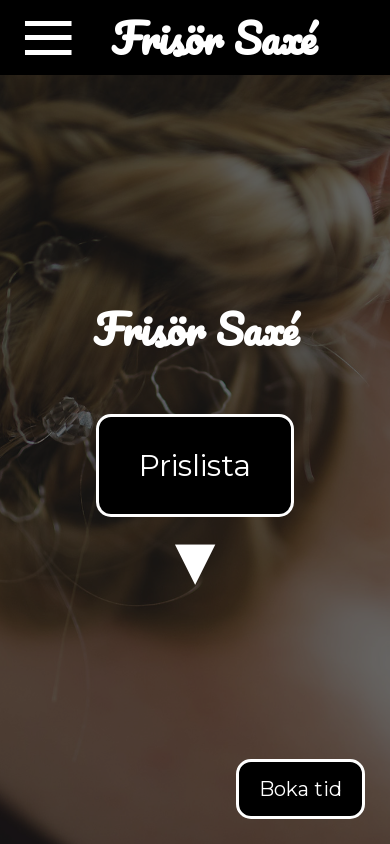

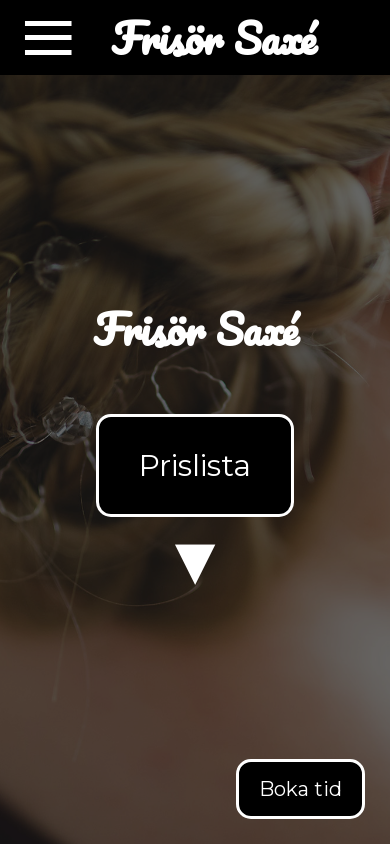